Simple test that navigates to the Herokuapp demo site and maximizes the browser window to verify basic browser functionality.

Starting URL: https://the-internet.herokuapp.com/

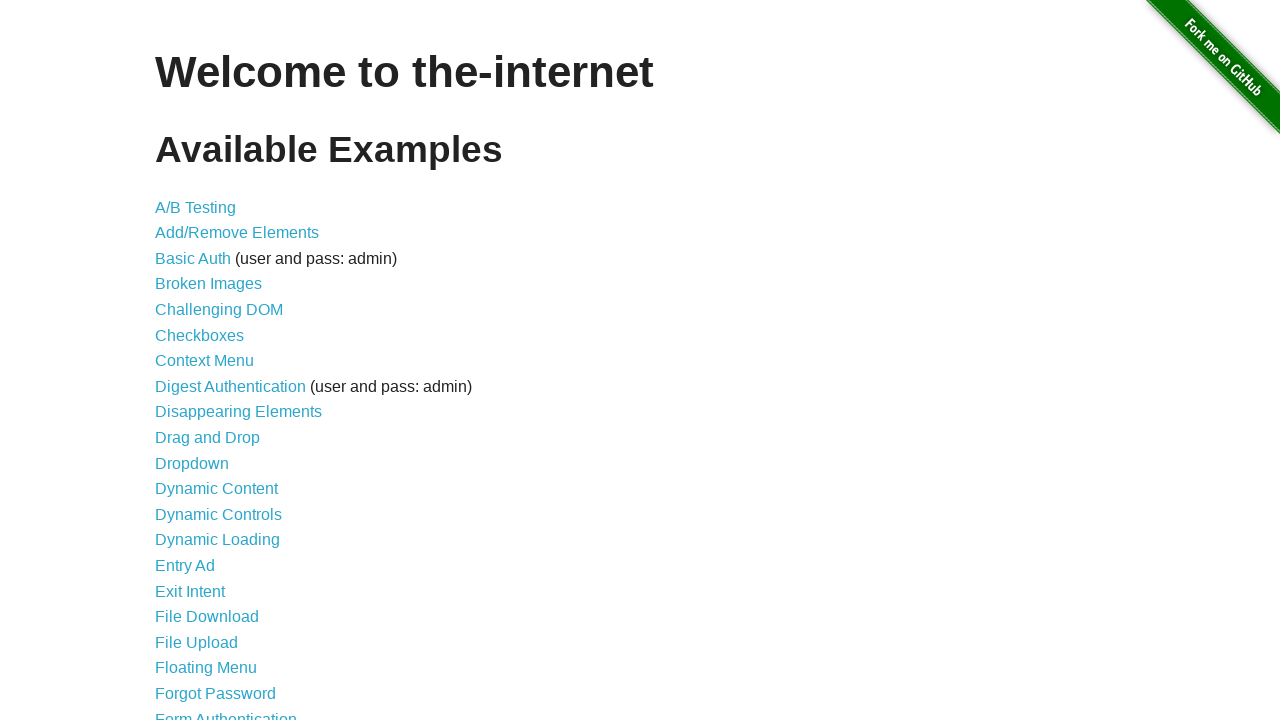

Navigated to Herokuapp demo site
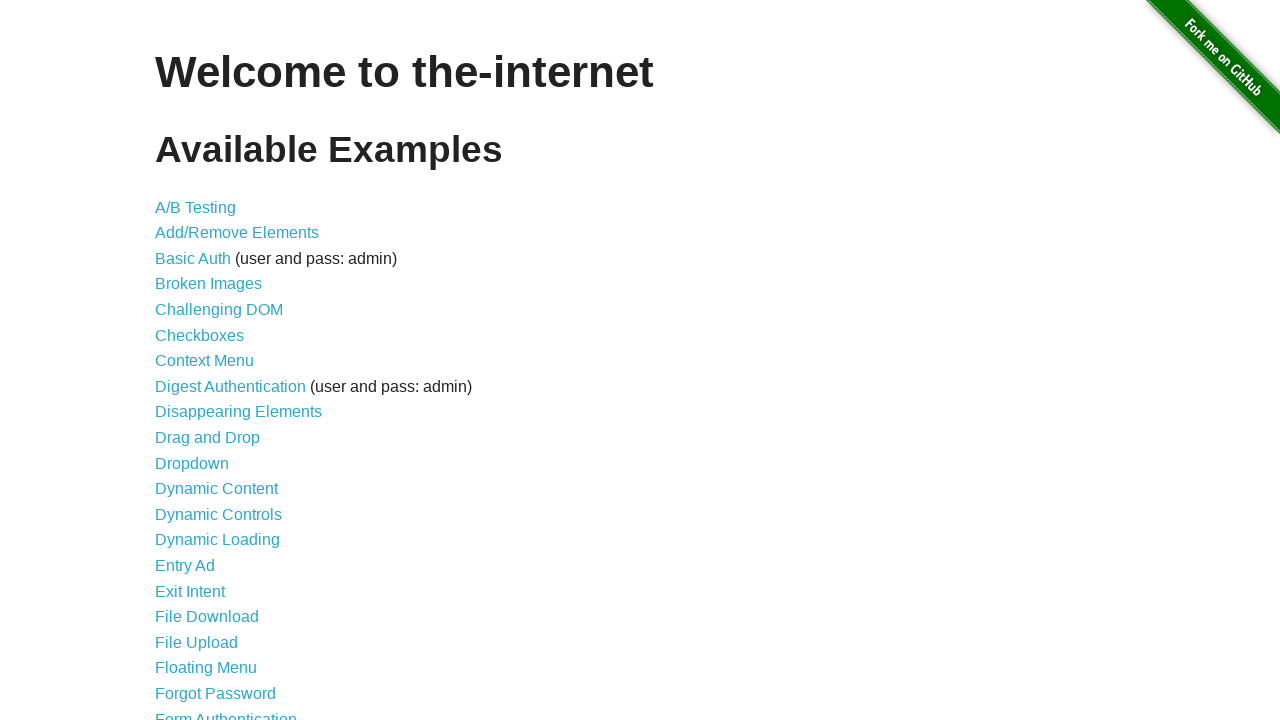

Maximized browser window to 1920x1080
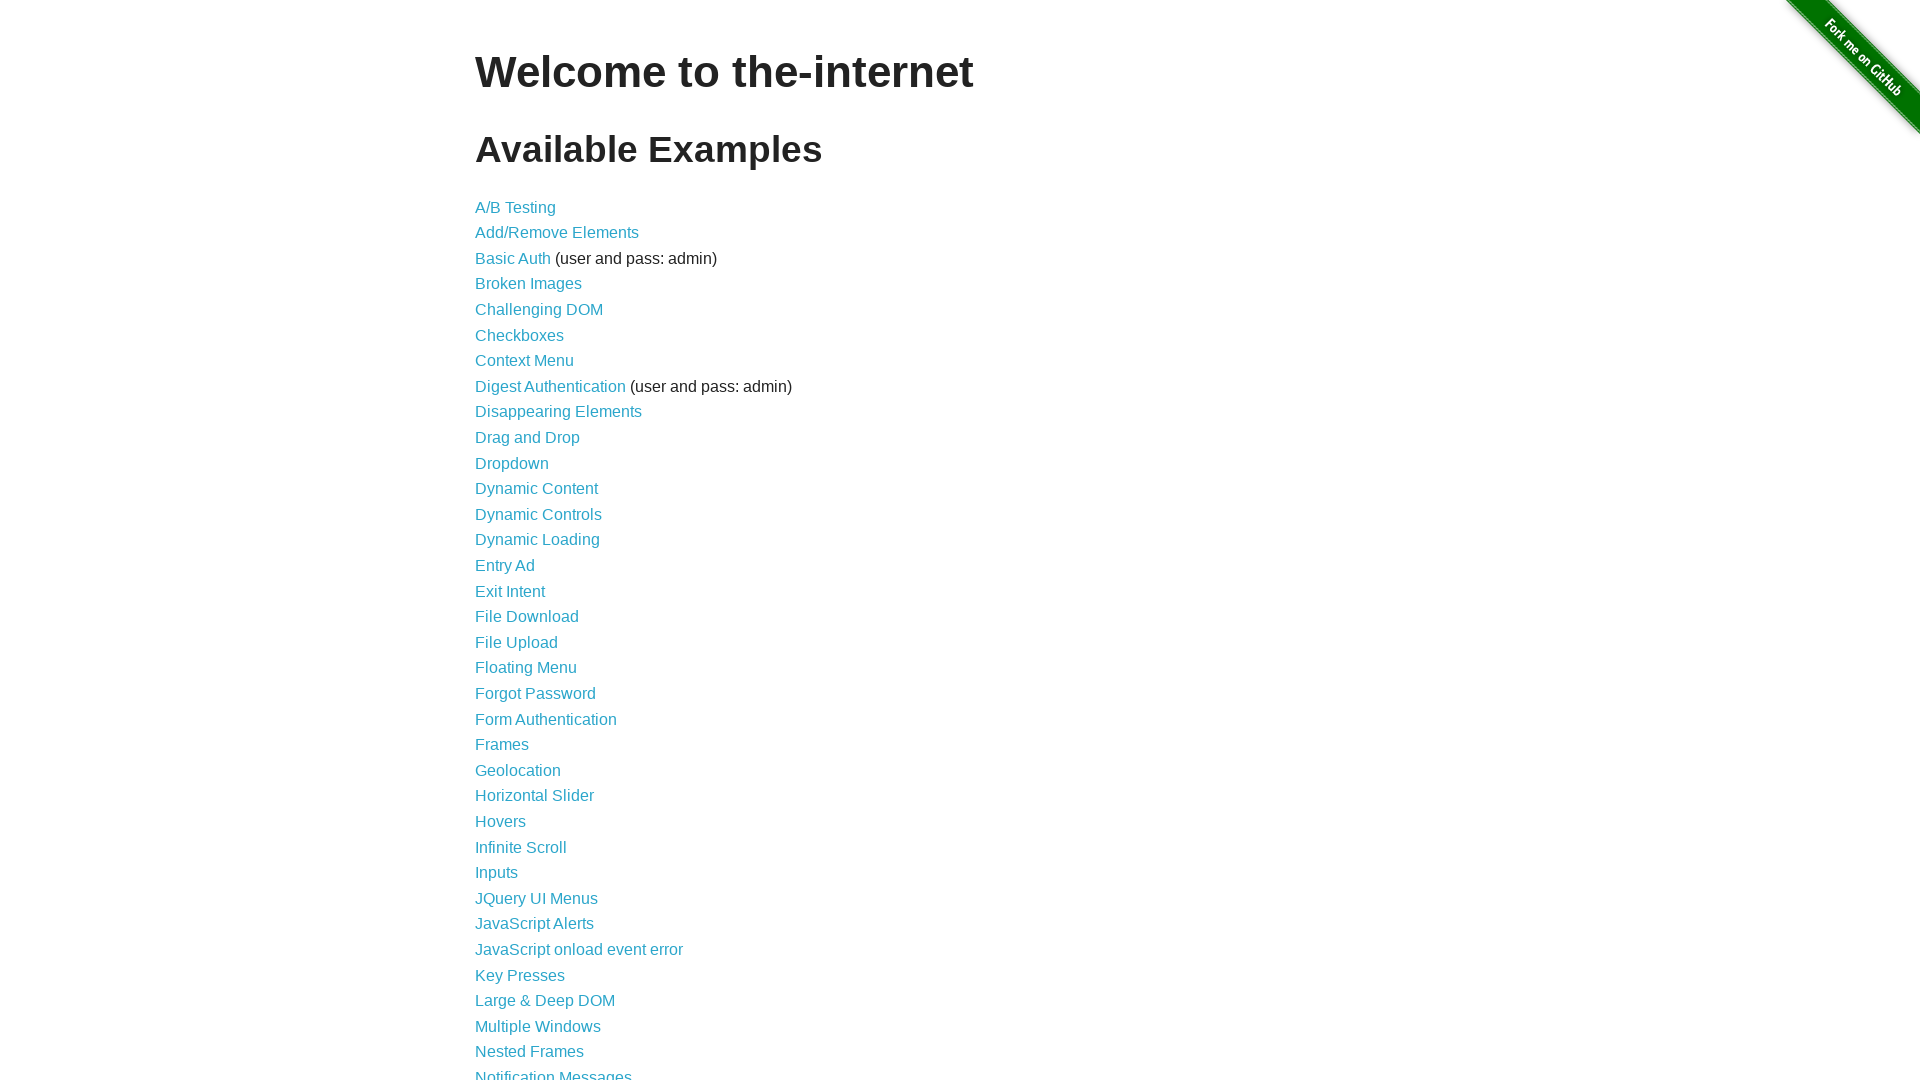

Page fully loaded (DOM content loaded)
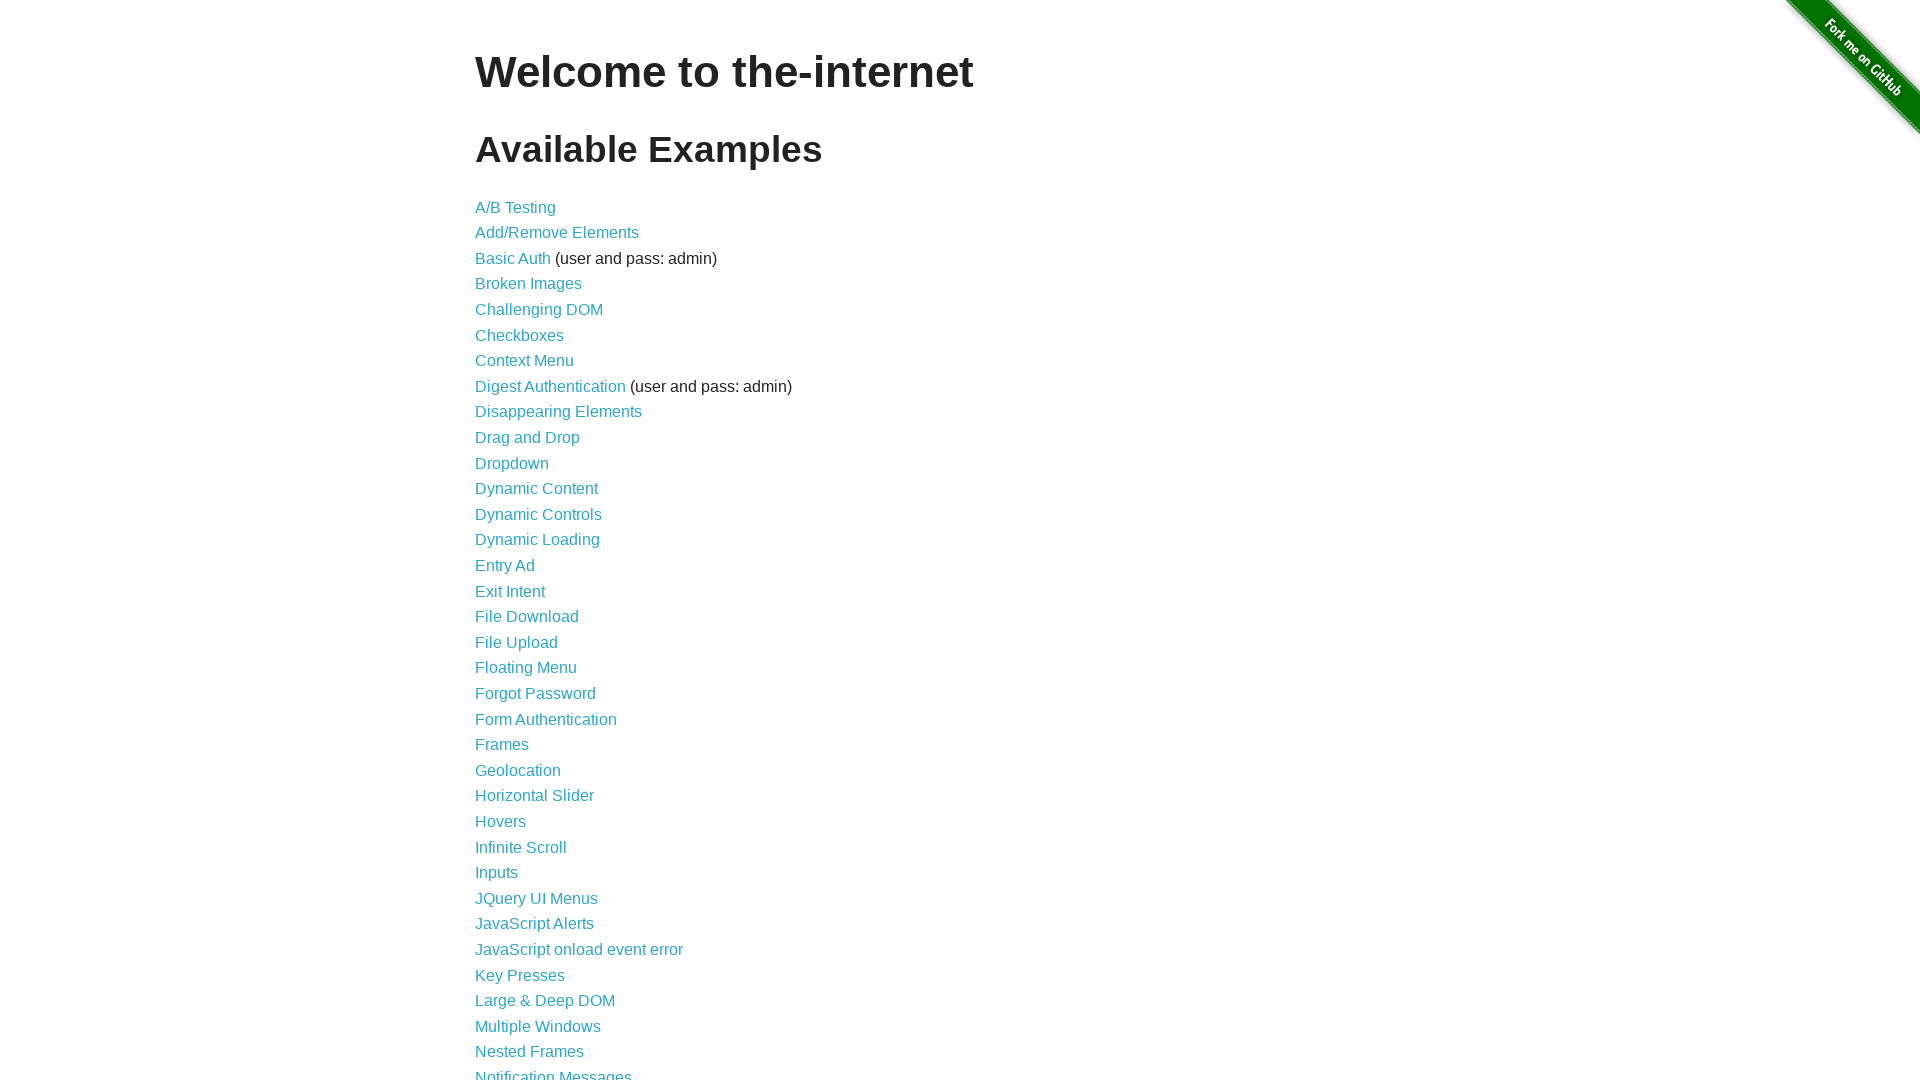

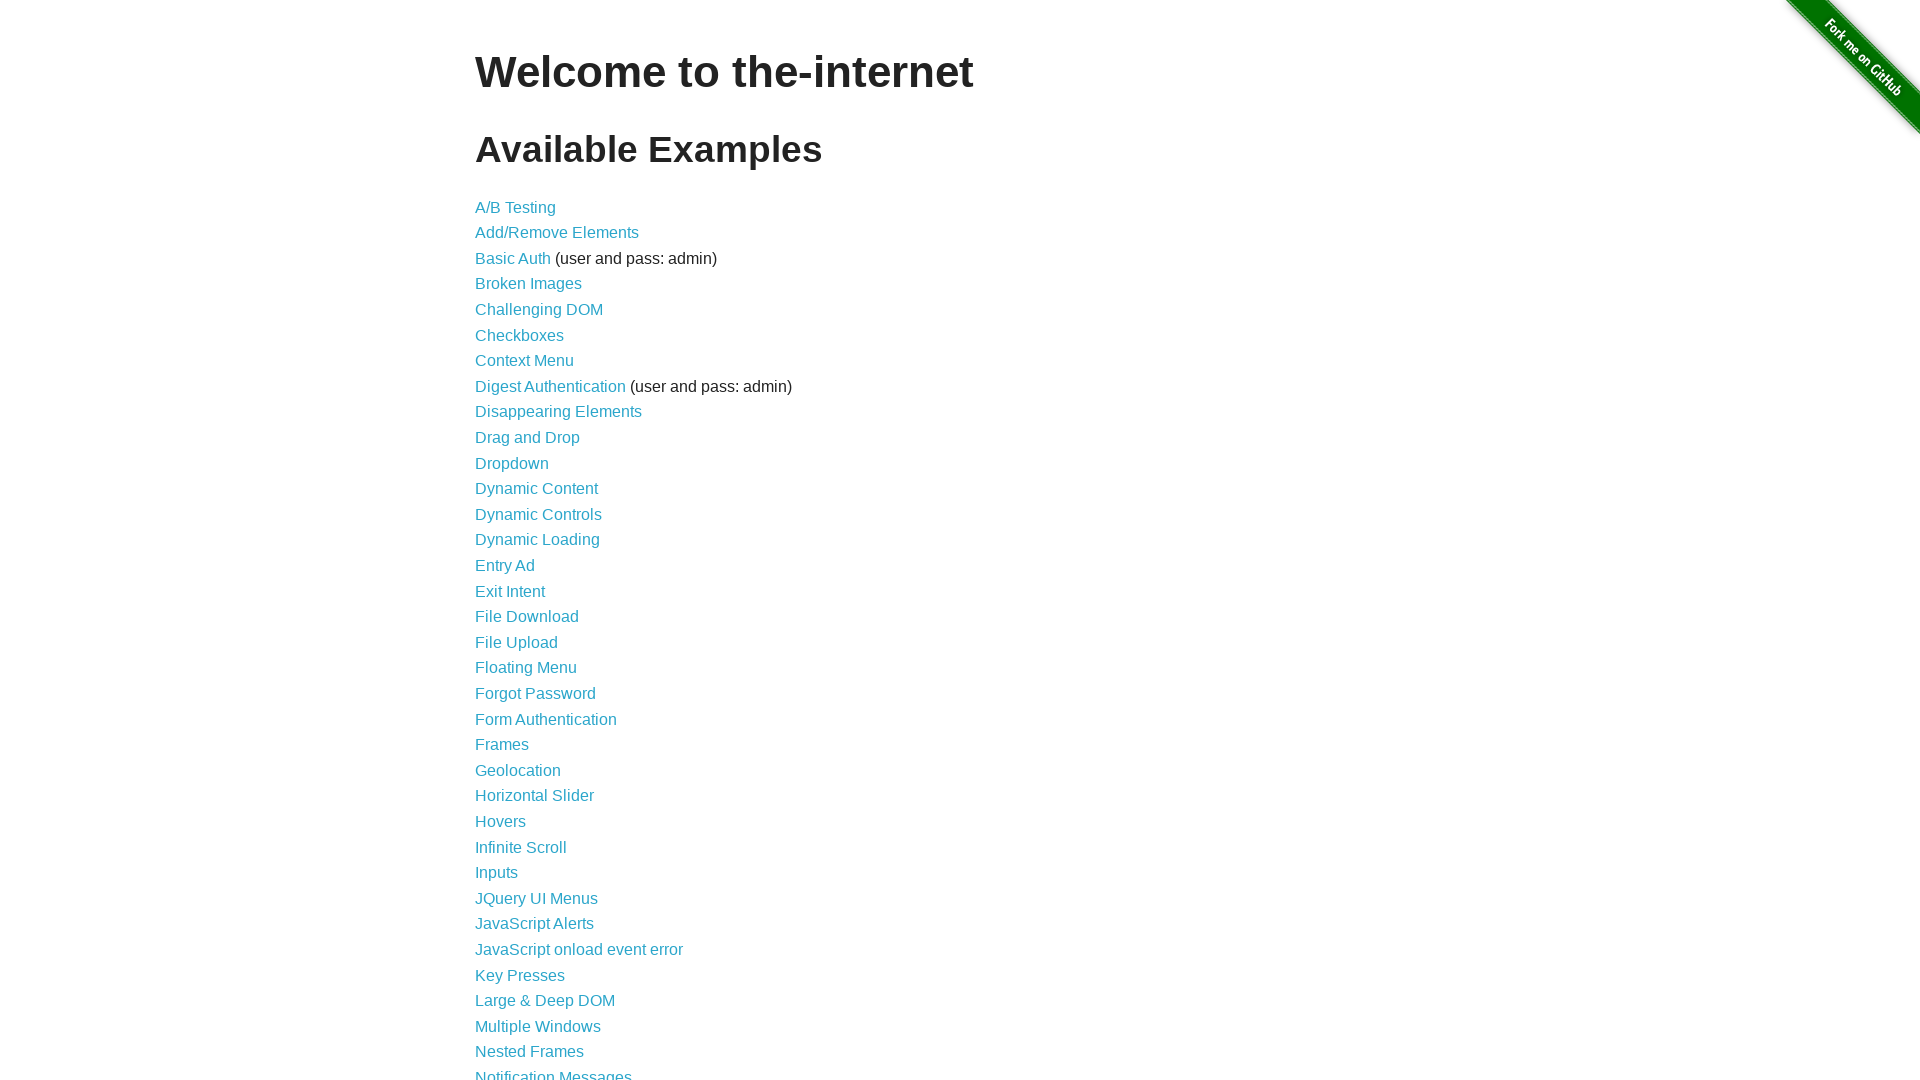